Tests simple alert functionality by clicking the Simple Alert button, reading the alert text, and accepting it

Starting URL: https://training-support.net/webelements/alerts

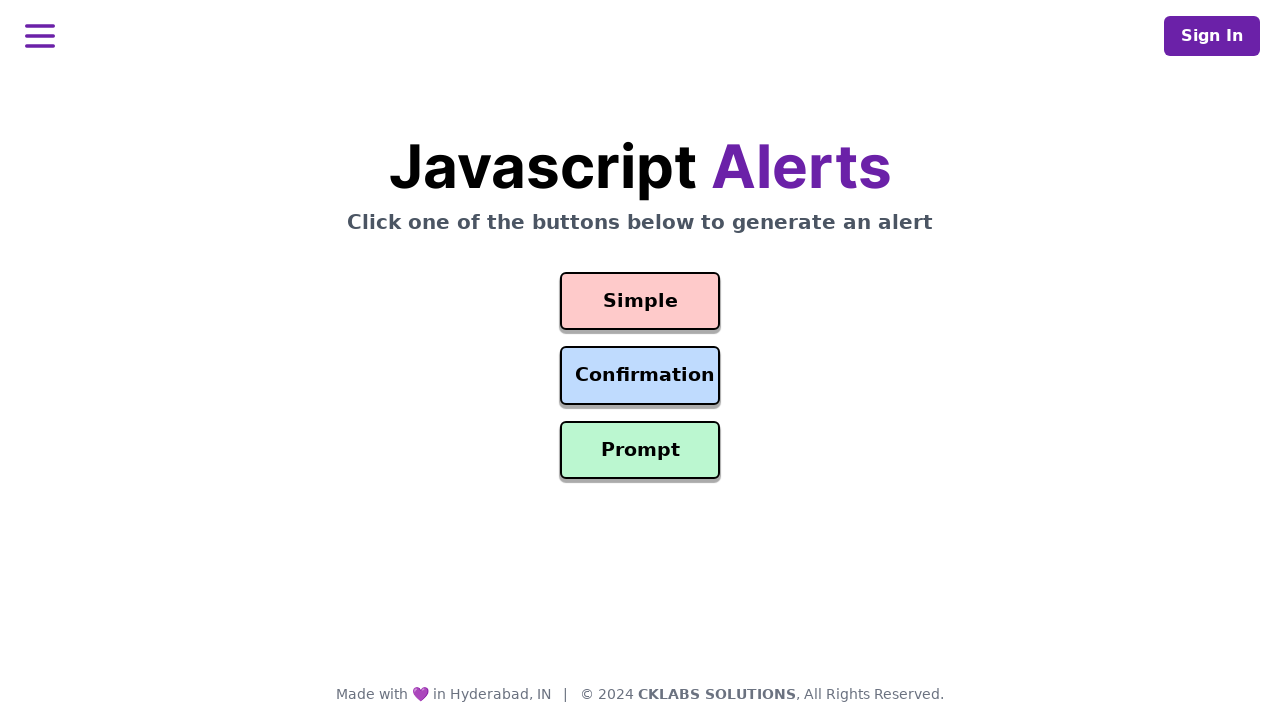

Clicked the Simple Alert button at (640, 301) on #simple
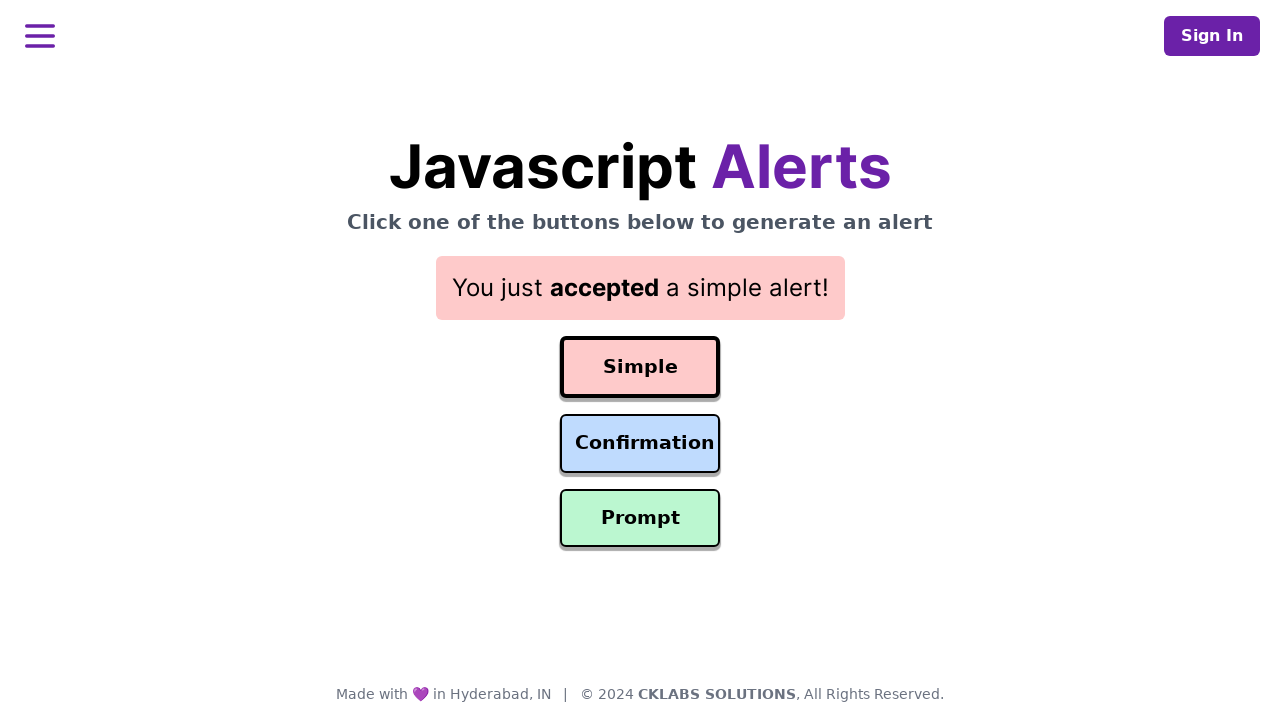

Set up alert dialog handler to accept alerts
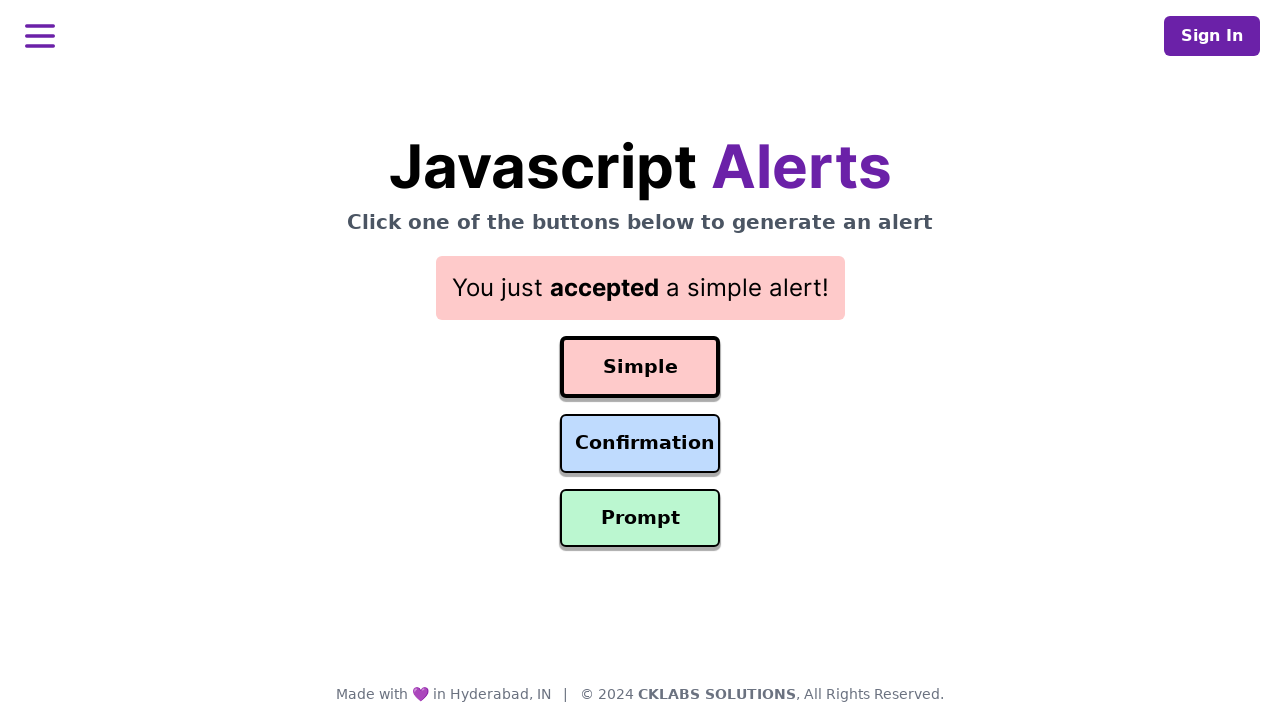

Waited 500ms for alert to be processed
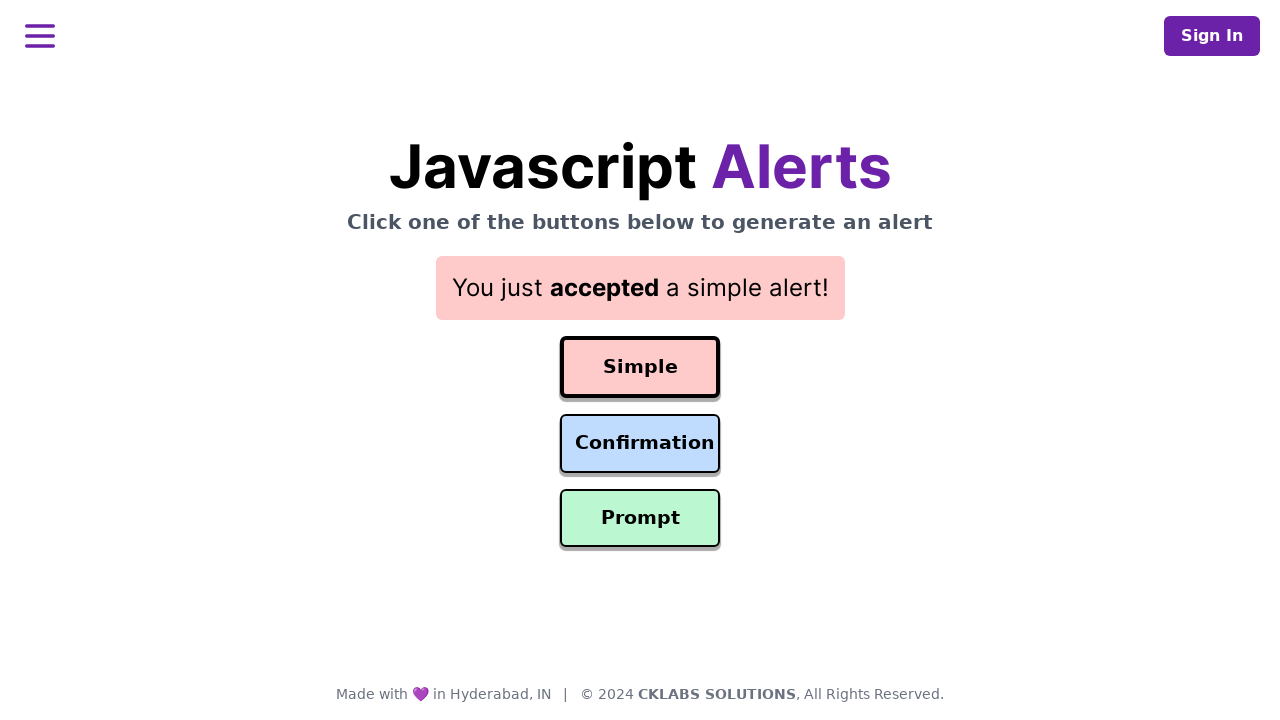

Read result text: You just accepted a simple alert!
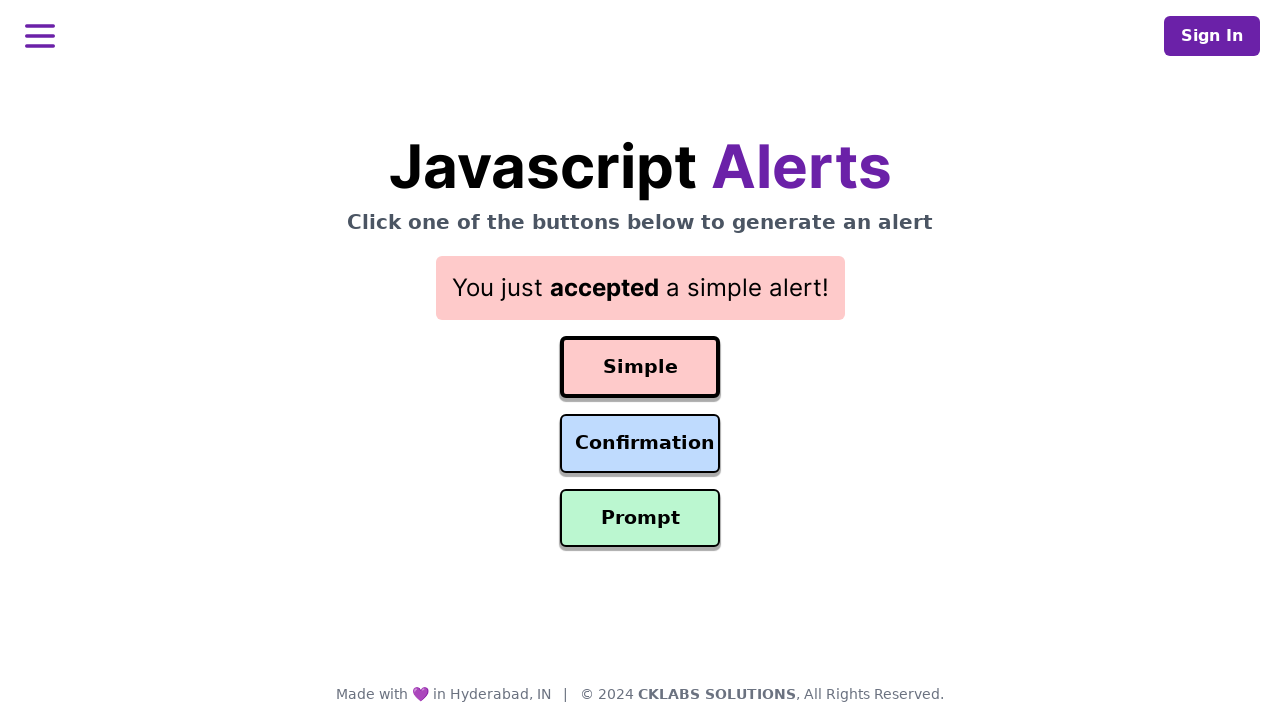

Printed result to console: You just accepted a simple alert!
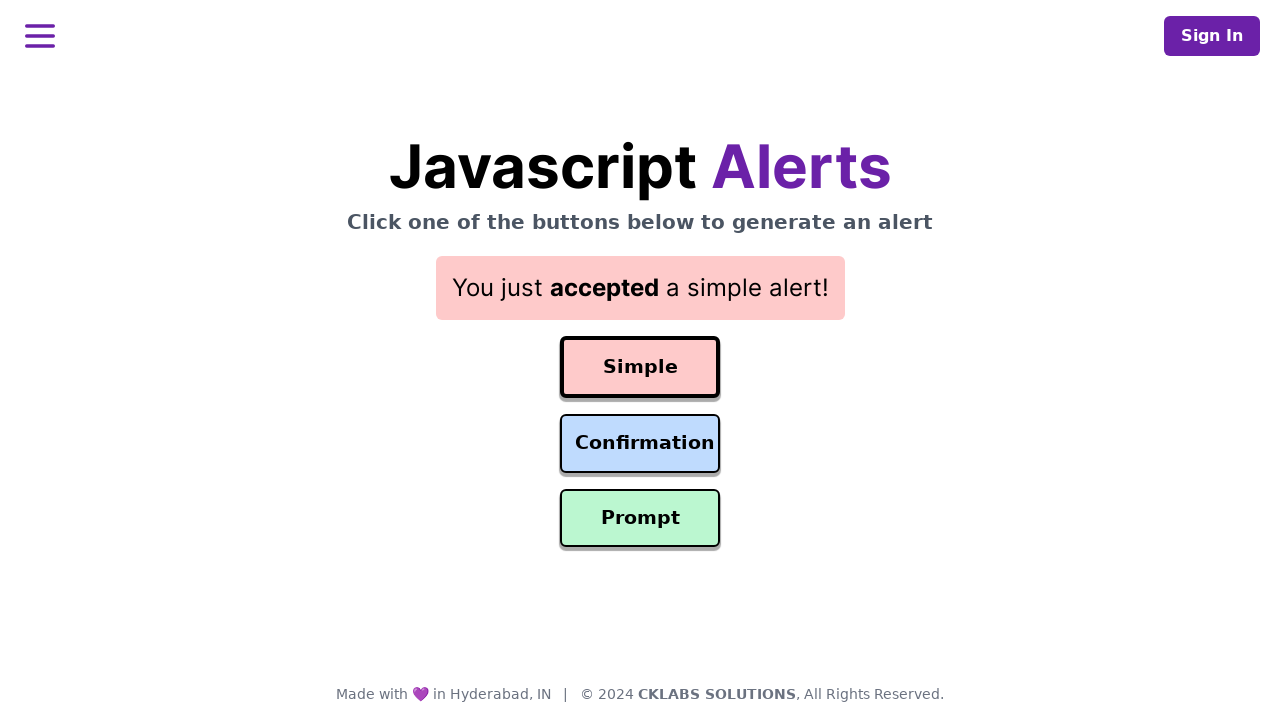

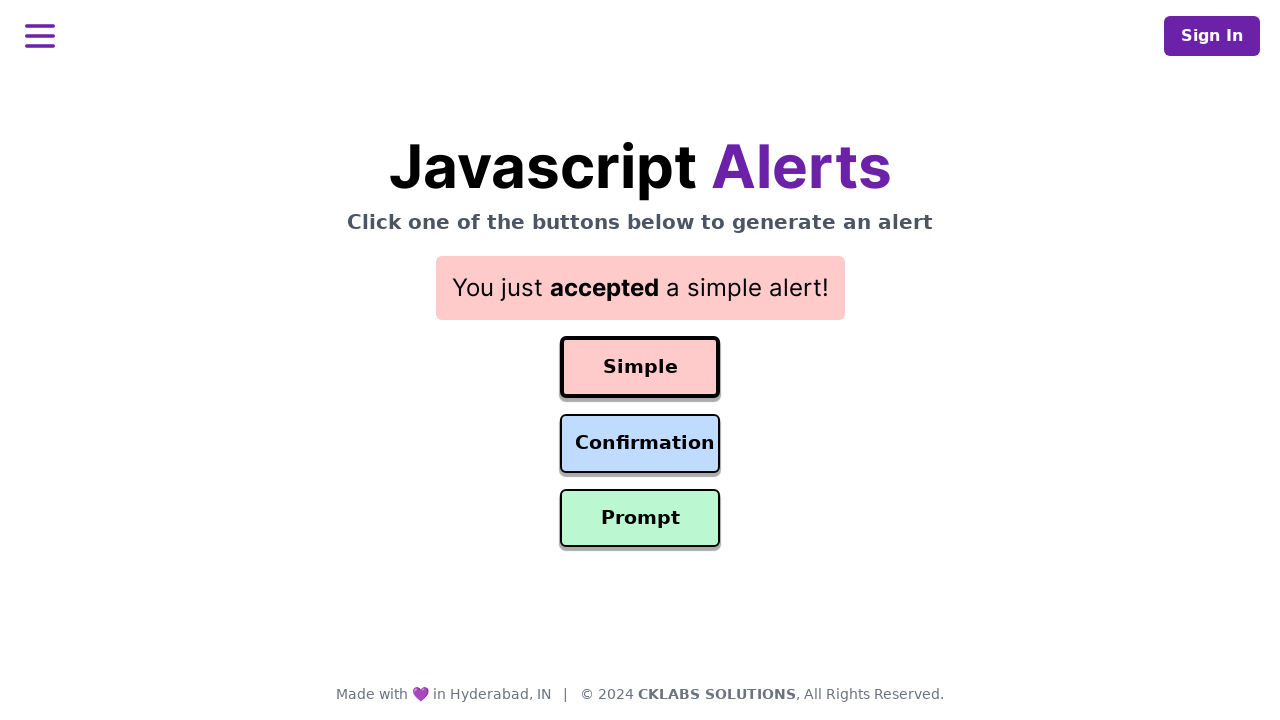